Tests deleting a task by clearing its text during edit in Completed filter view

Starting URL: https://todomvc4tasj.herokuapp.com/

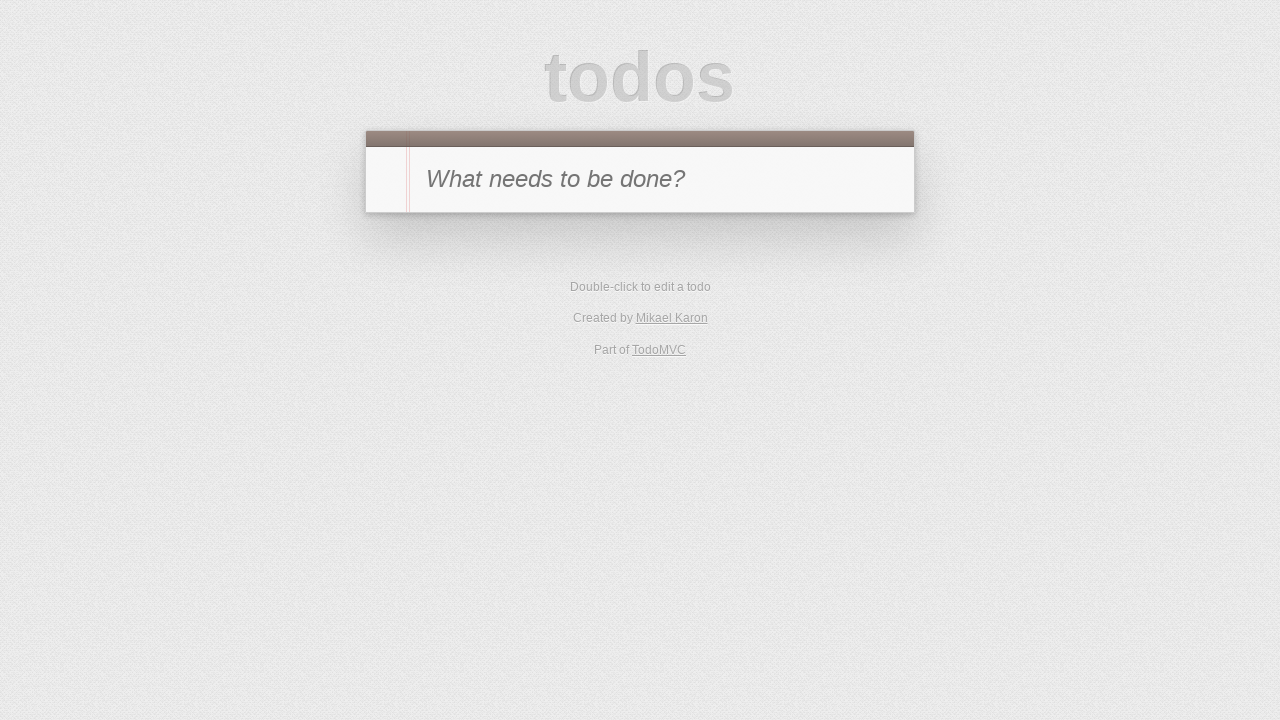

Set localStorage with a completed task
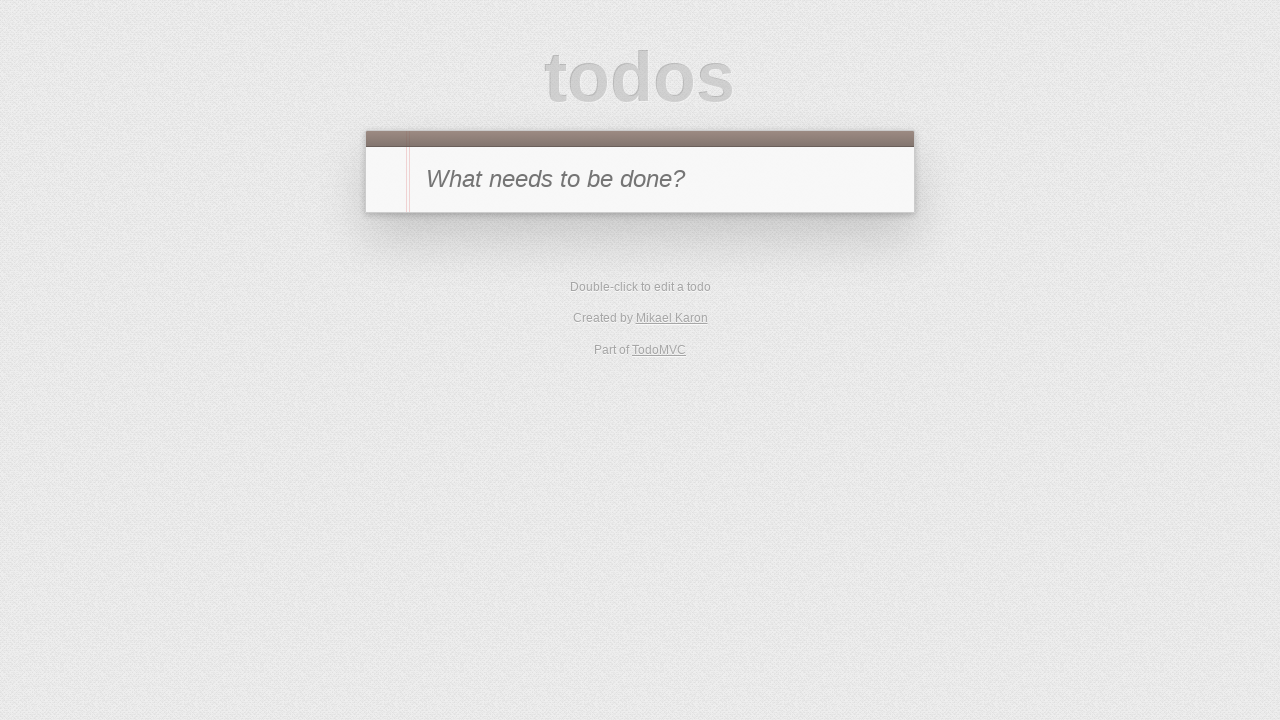

Reloaded the page to load localStorage data
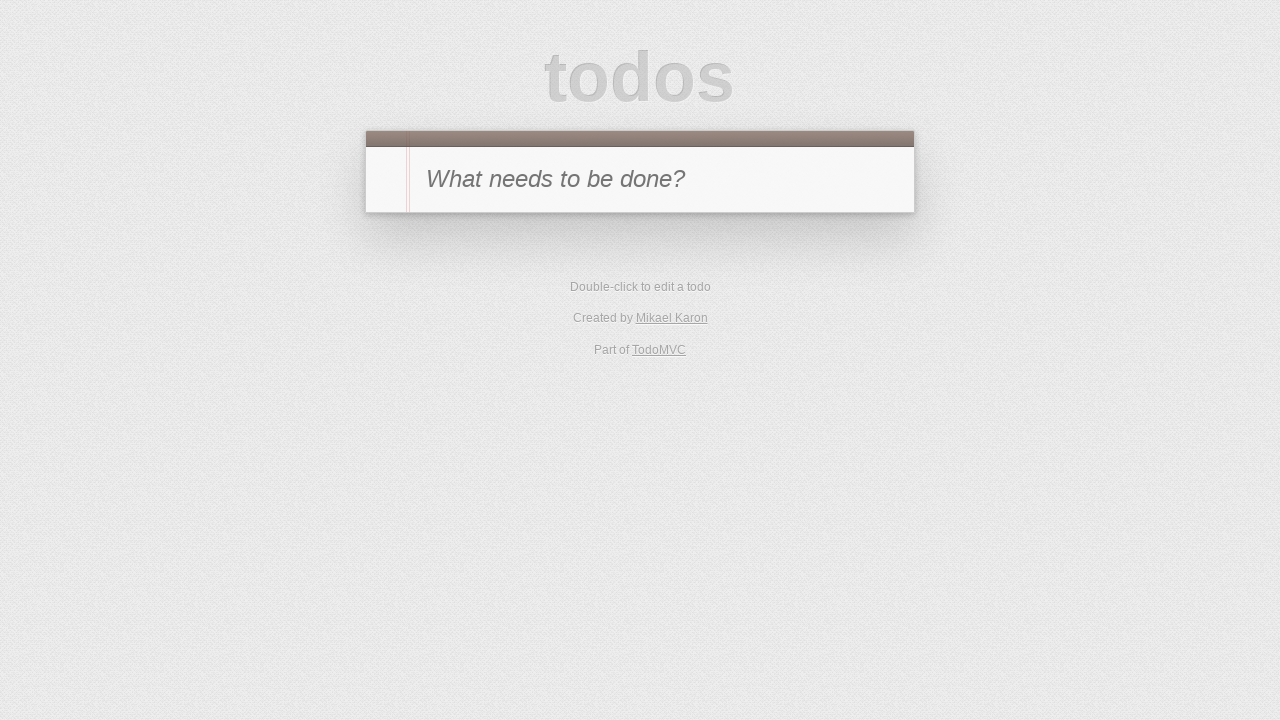

Clicked Completed filter to view completed tasks at (676, 291) on #filters li:has-text('Completed')
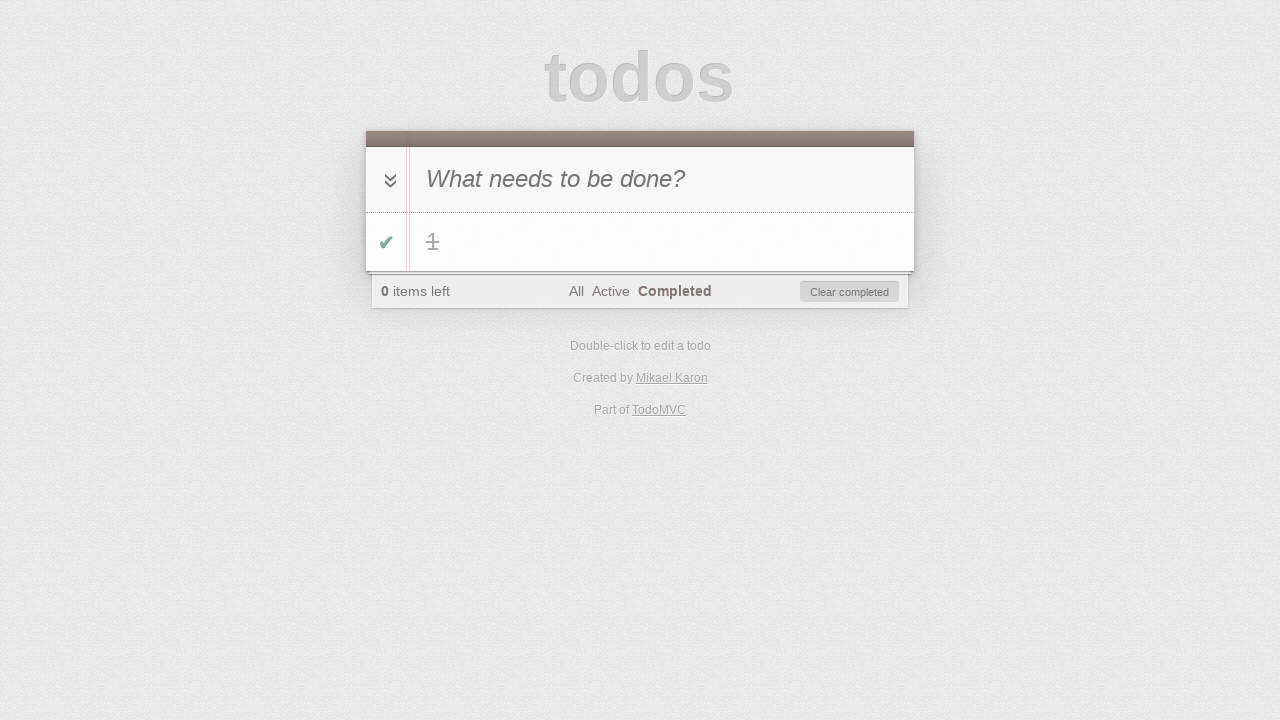

Double-clicked task '1' to enter edit mode at (640, 242) on #todo-list li:has-text('1')
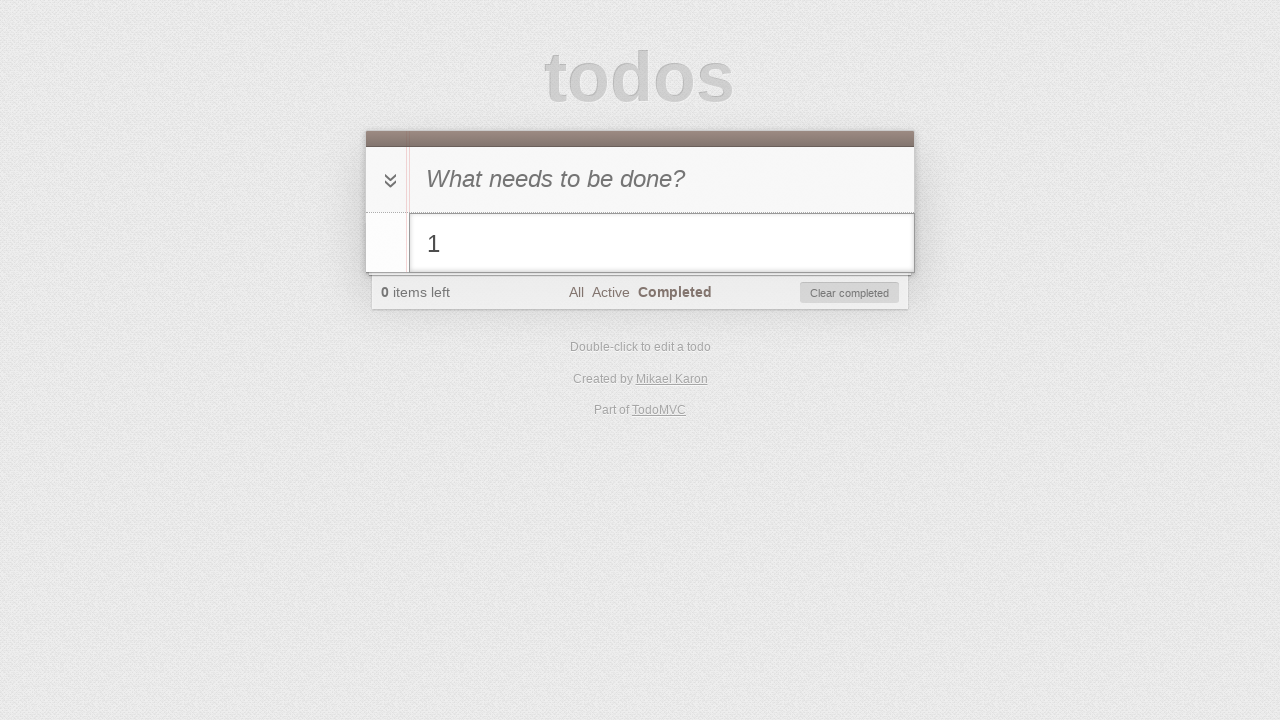

Cleared text from the edit field on #todo-list li.editing .edit
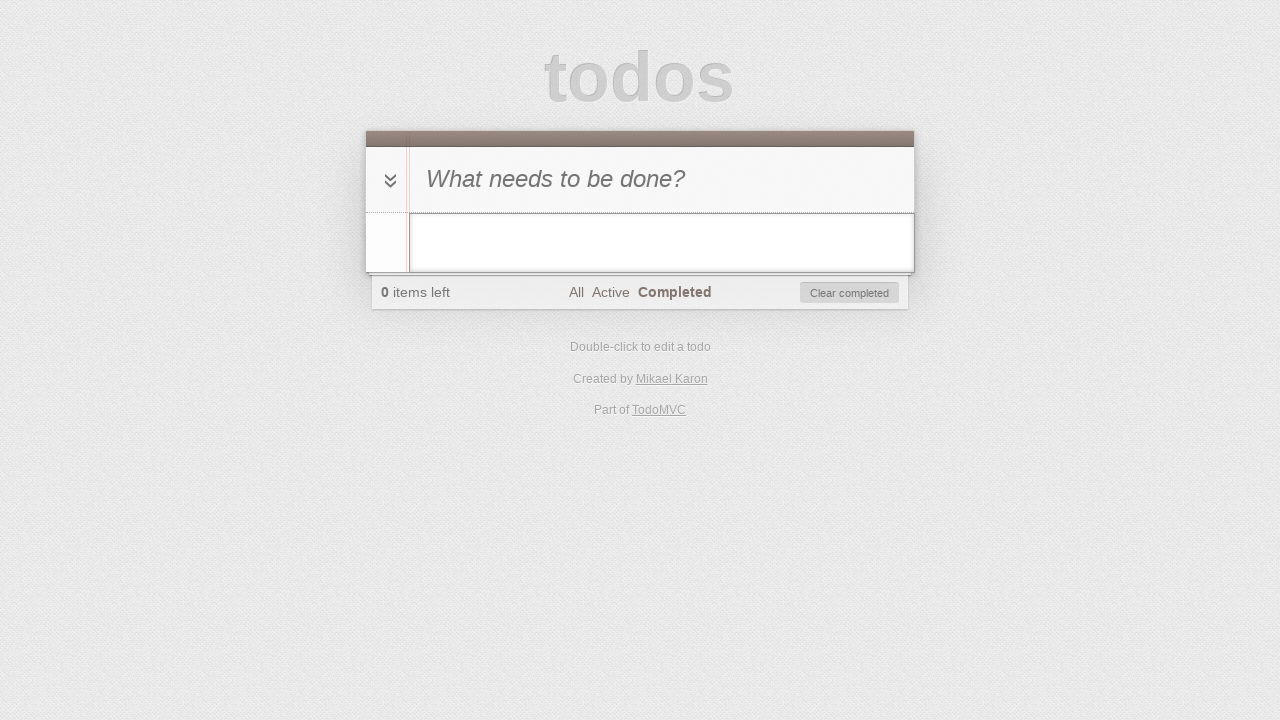

Pressed Enter to confirm deletion by clearing text on #todo-list li.editing .edit
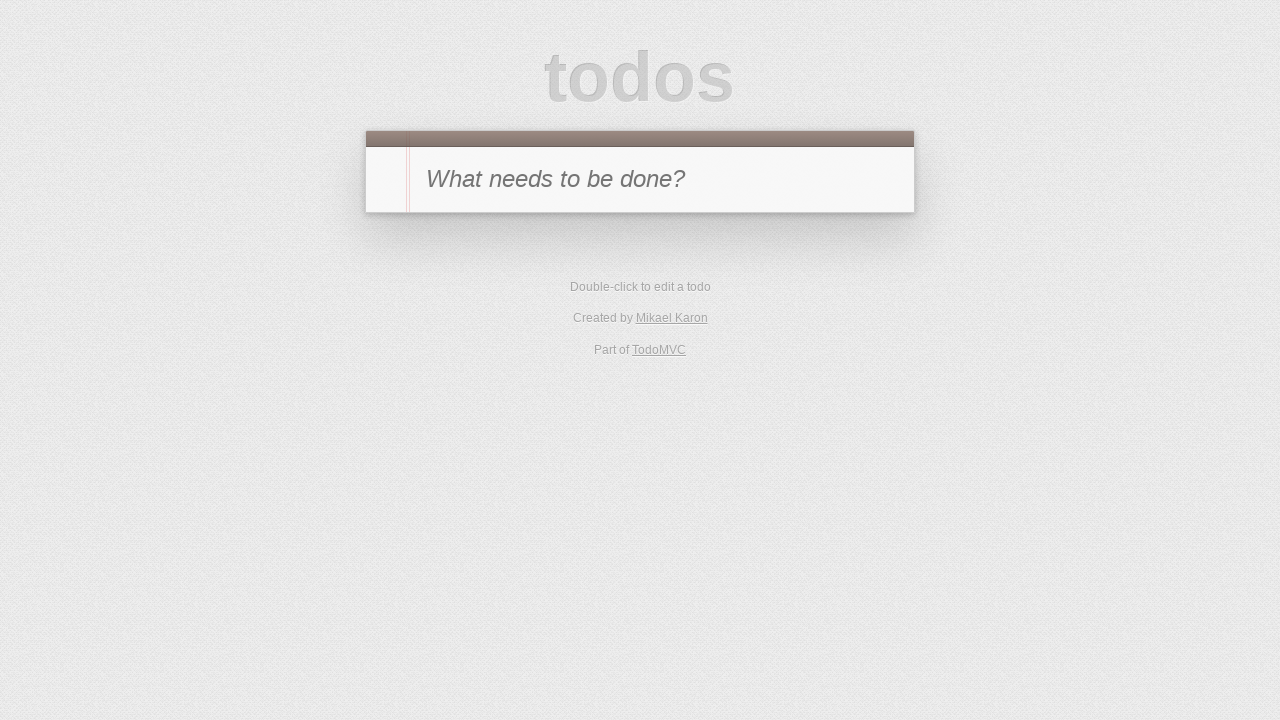

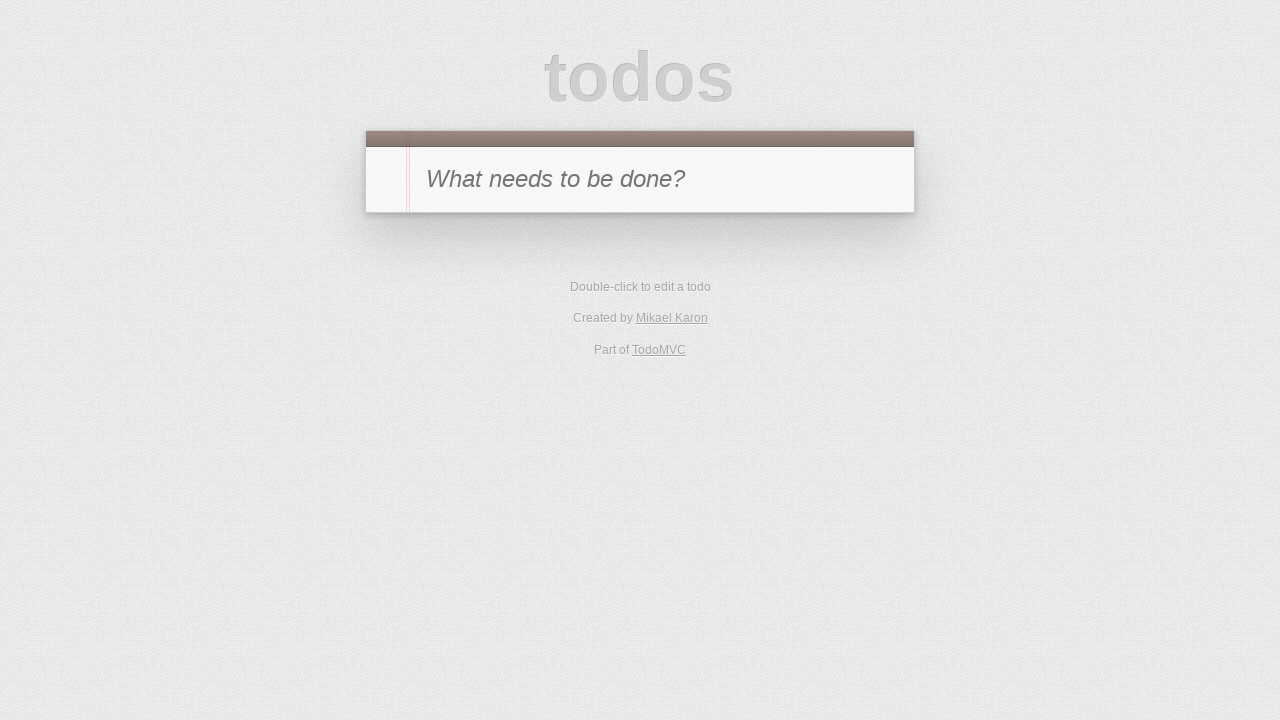